Tests handling a simple JavaScript alert on a demo page by accepting/dismissing the alert dialog

Starting URL: https://www.hyrtutorials.com/p/alertsdemo.html

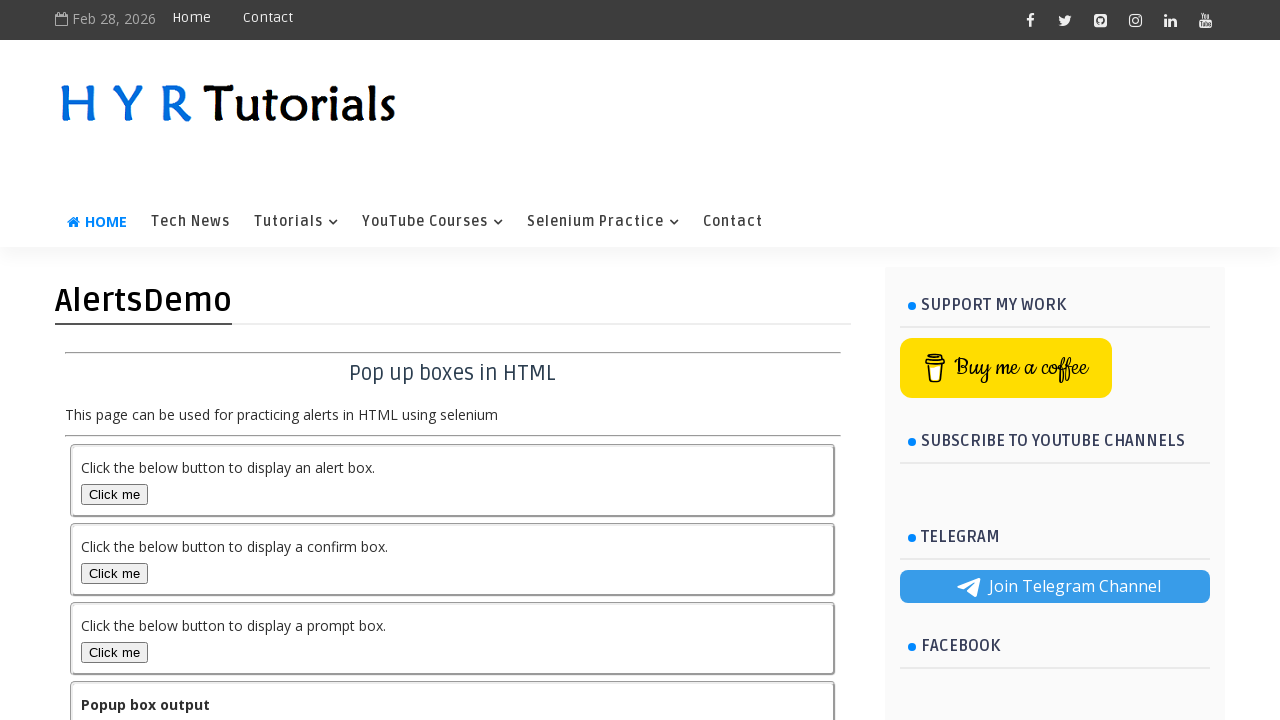

Navigated to alerts demo page
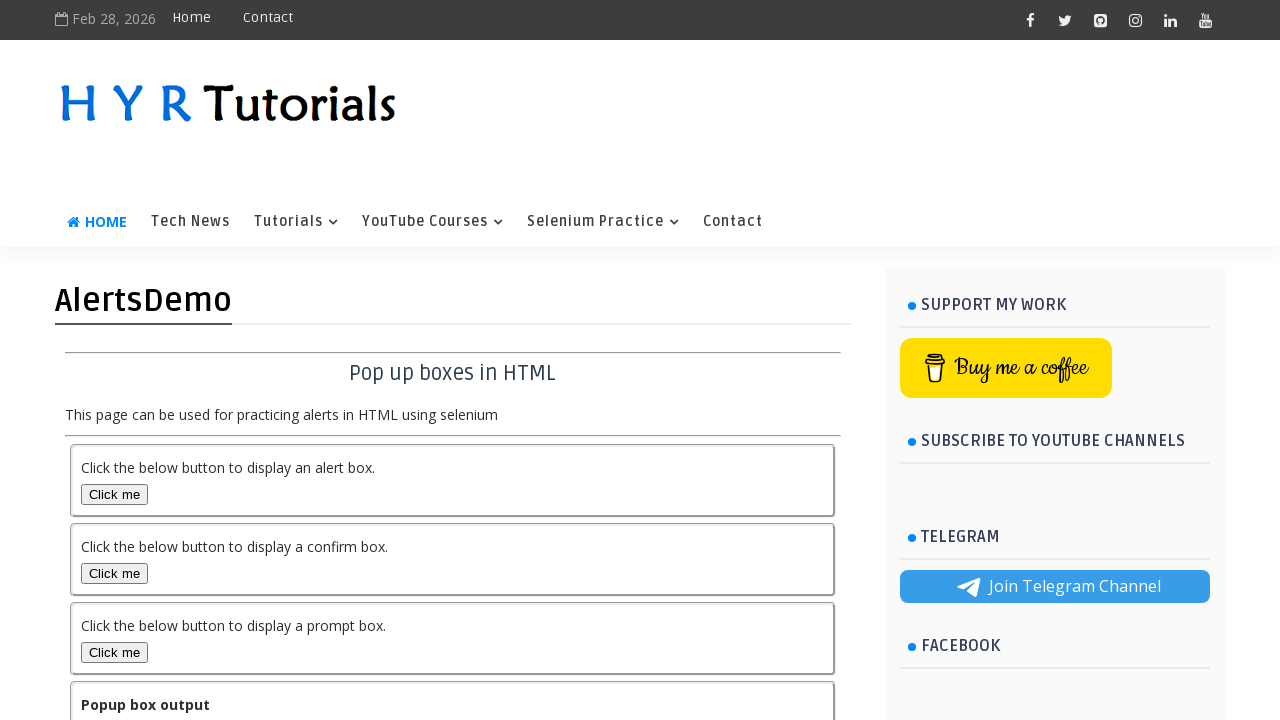

Clicked alert box button to trigger JavaScript alert at (114, 494) on #alertBox
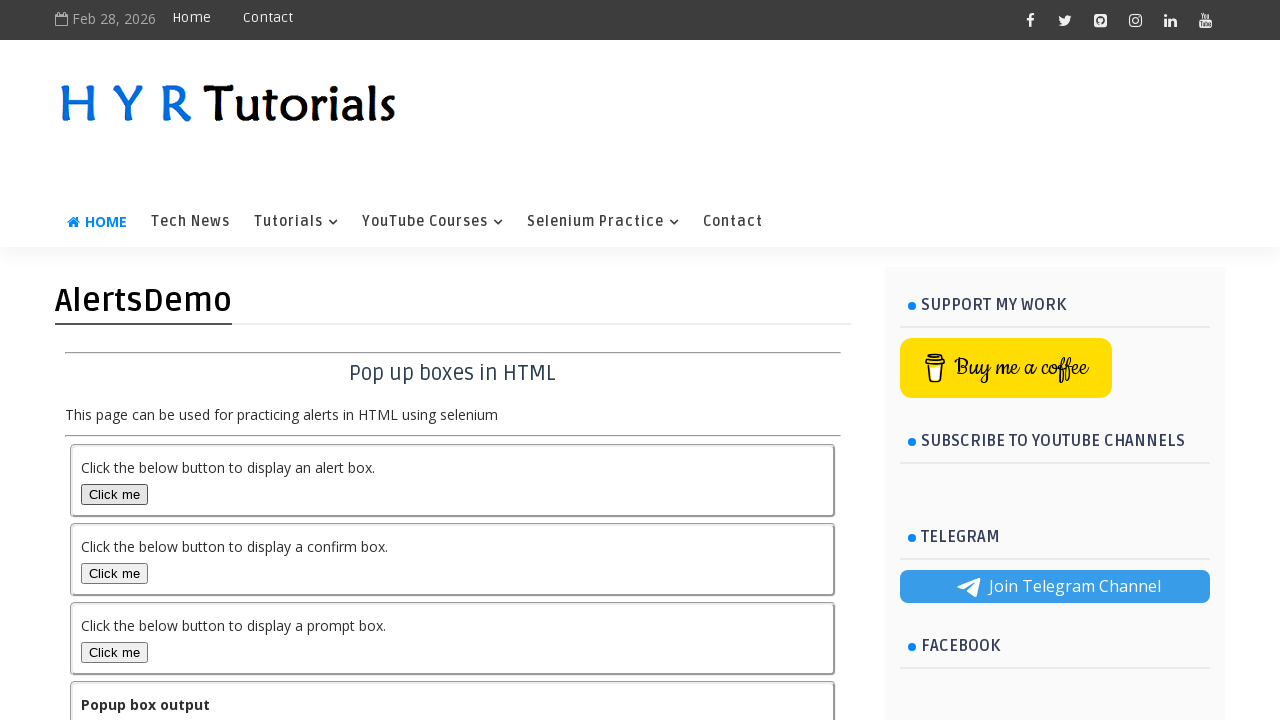

Set up dialog handler to accept alert
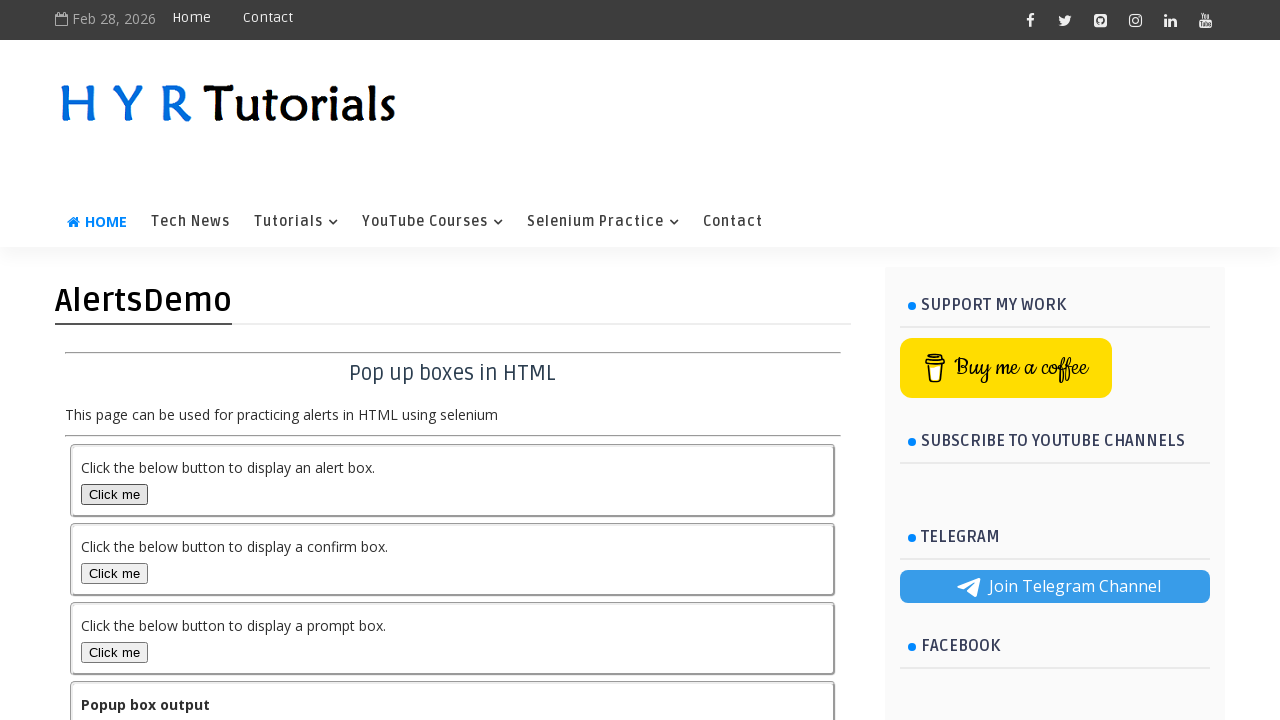

Waited for alert interaction to complete
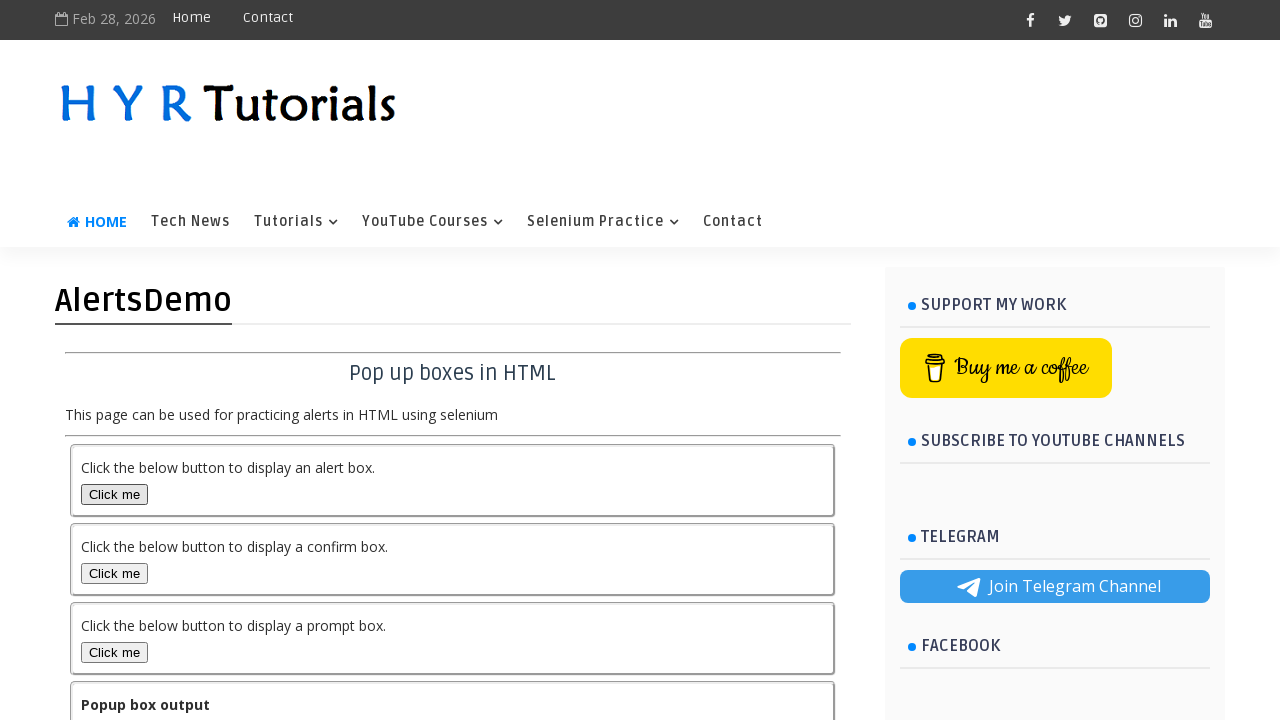

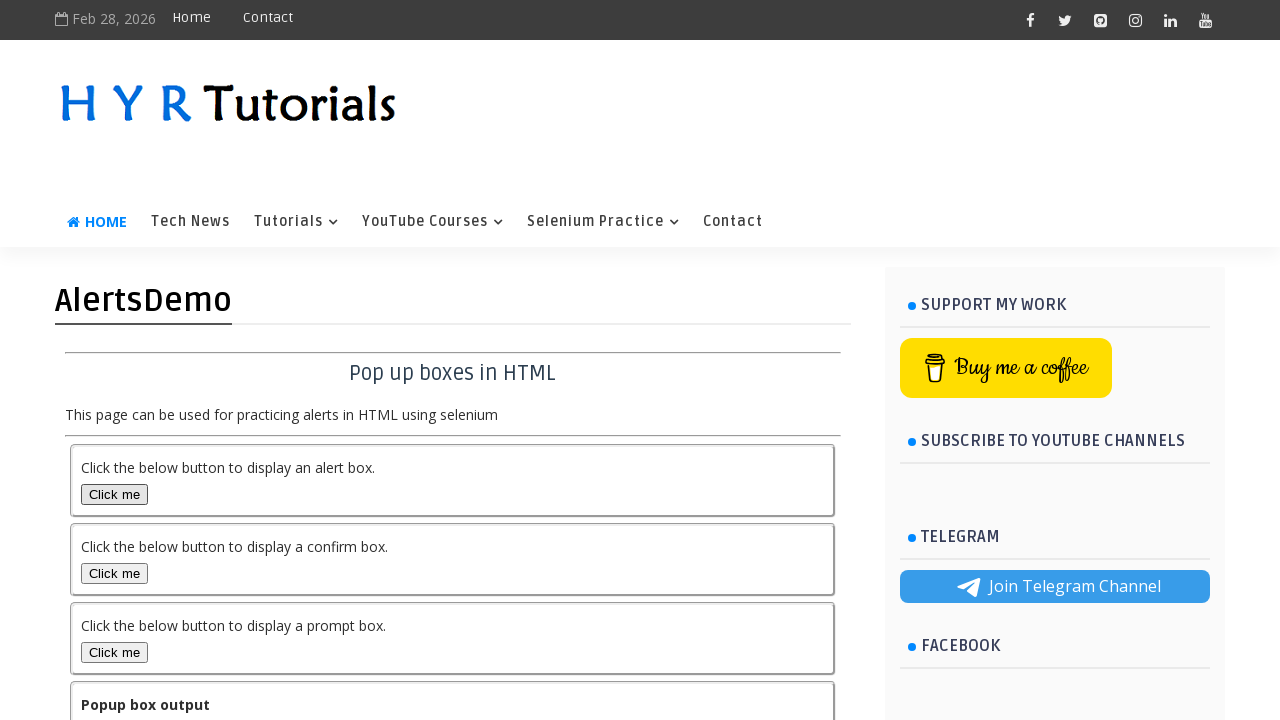